Tests Ctrl+click multi-selection by clicking on 4 non-adjacent rectangles while holding Control key

Starting URL: https://automationfc.github.io/jquery-selectable/

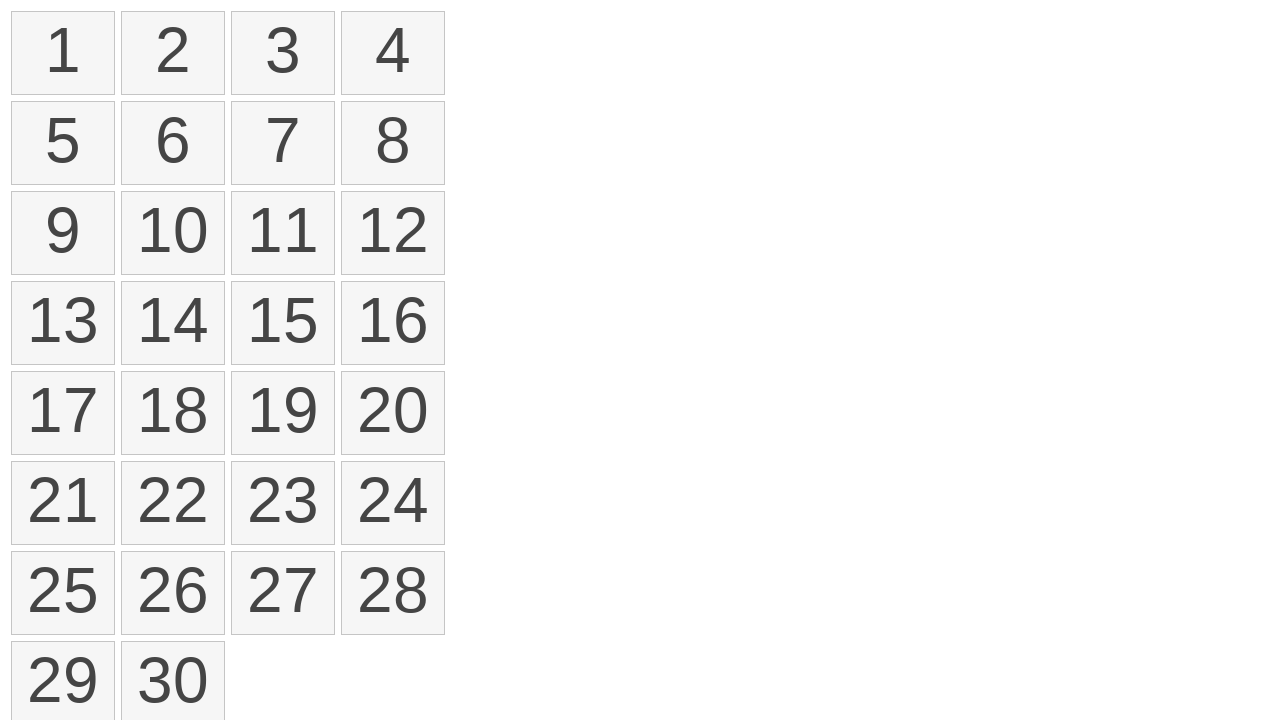

Waited for selectable rectangle elements to load
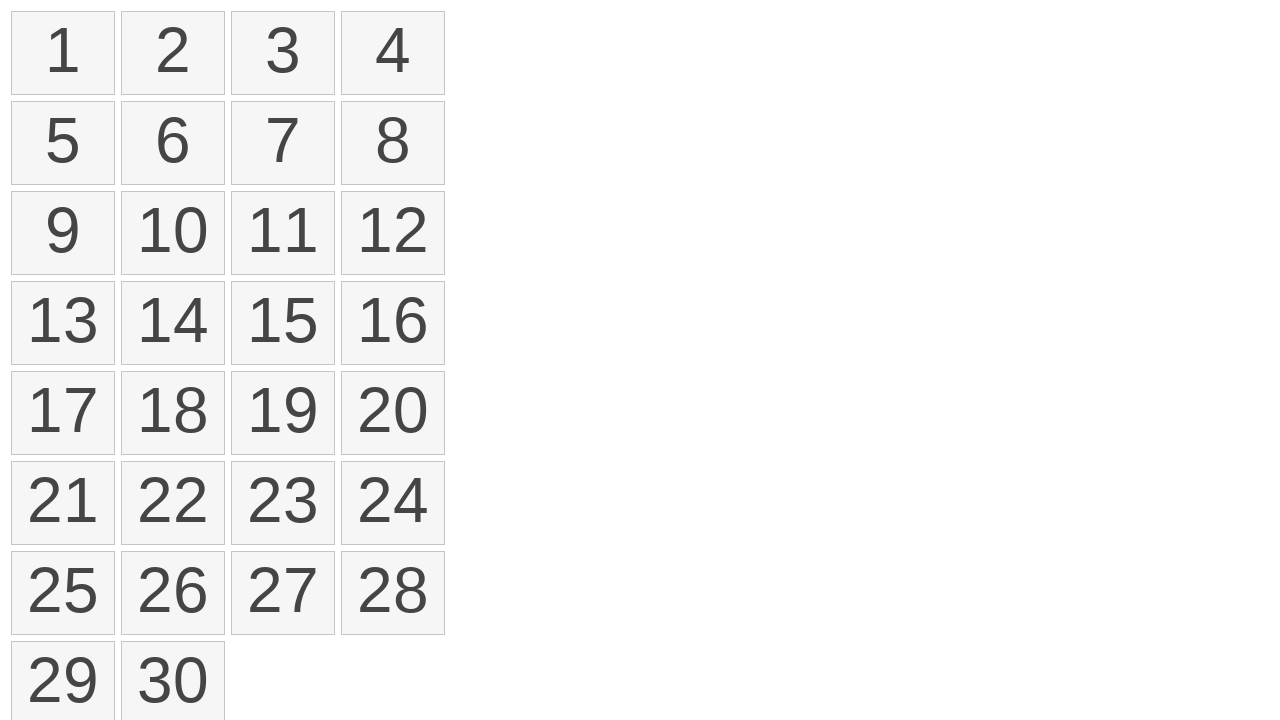

Located all selectable rectangle elements
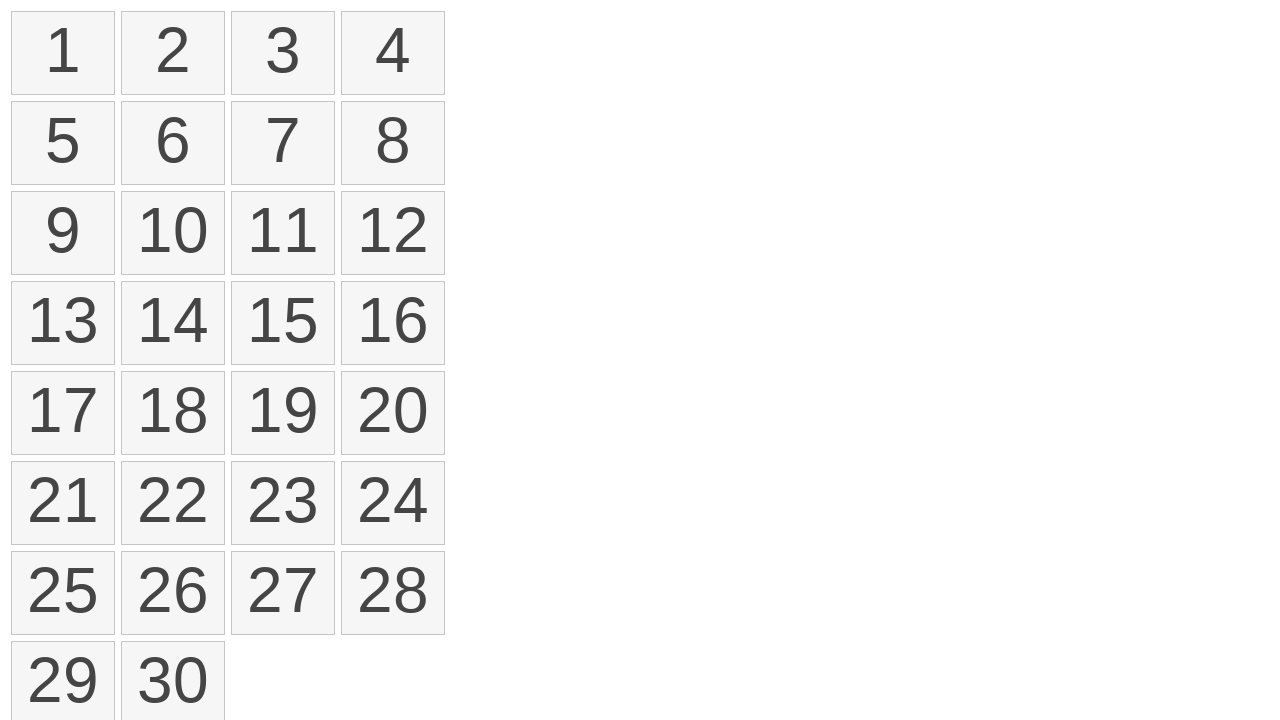

Pressed and held Control key for multi-selection
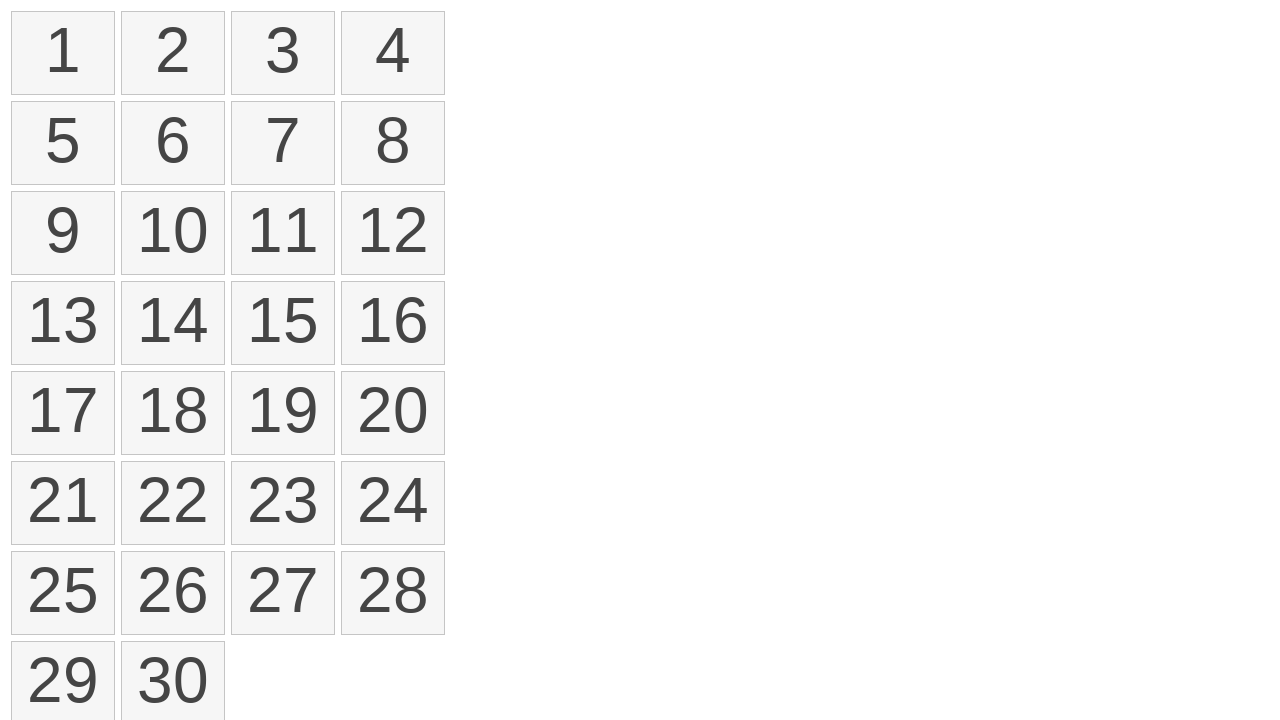

Ctrl+clicked rectangle at index 0 at (63, 53) on .ui-selectee >> nth=0
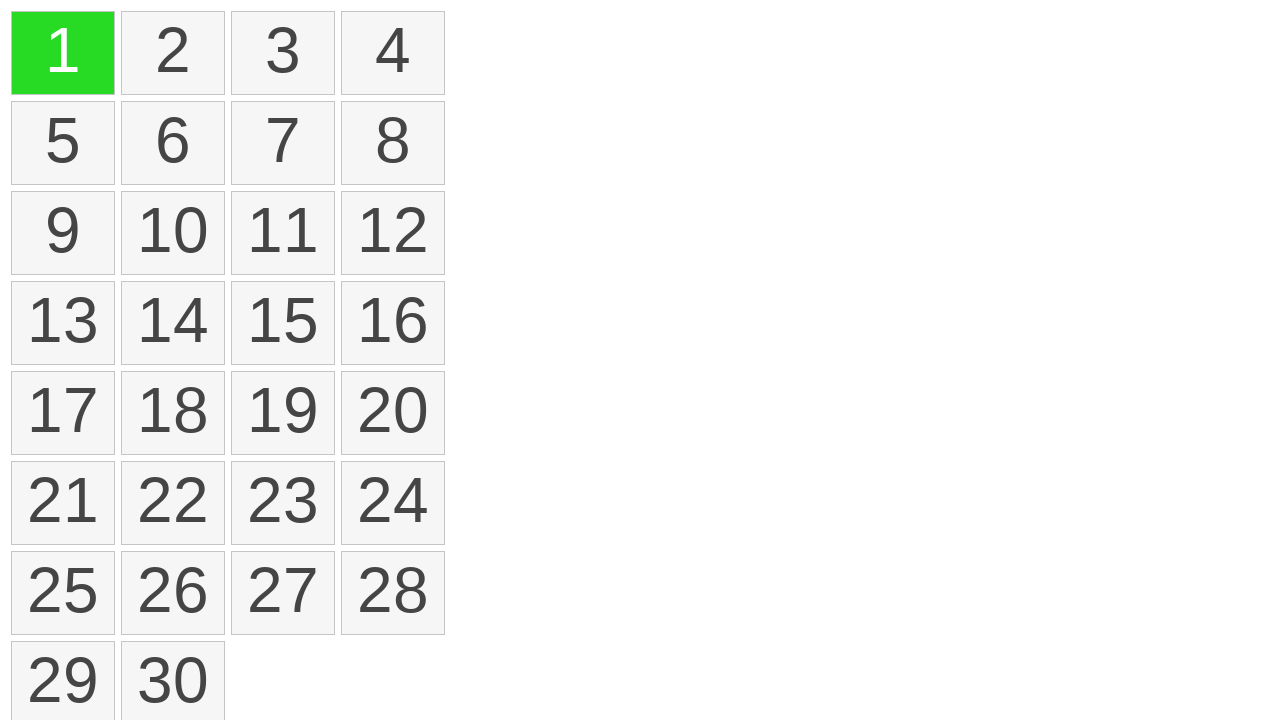

Ctrl+clicked rectangle at index 4 at (63, 143) on .ui-selectee >> nth=4
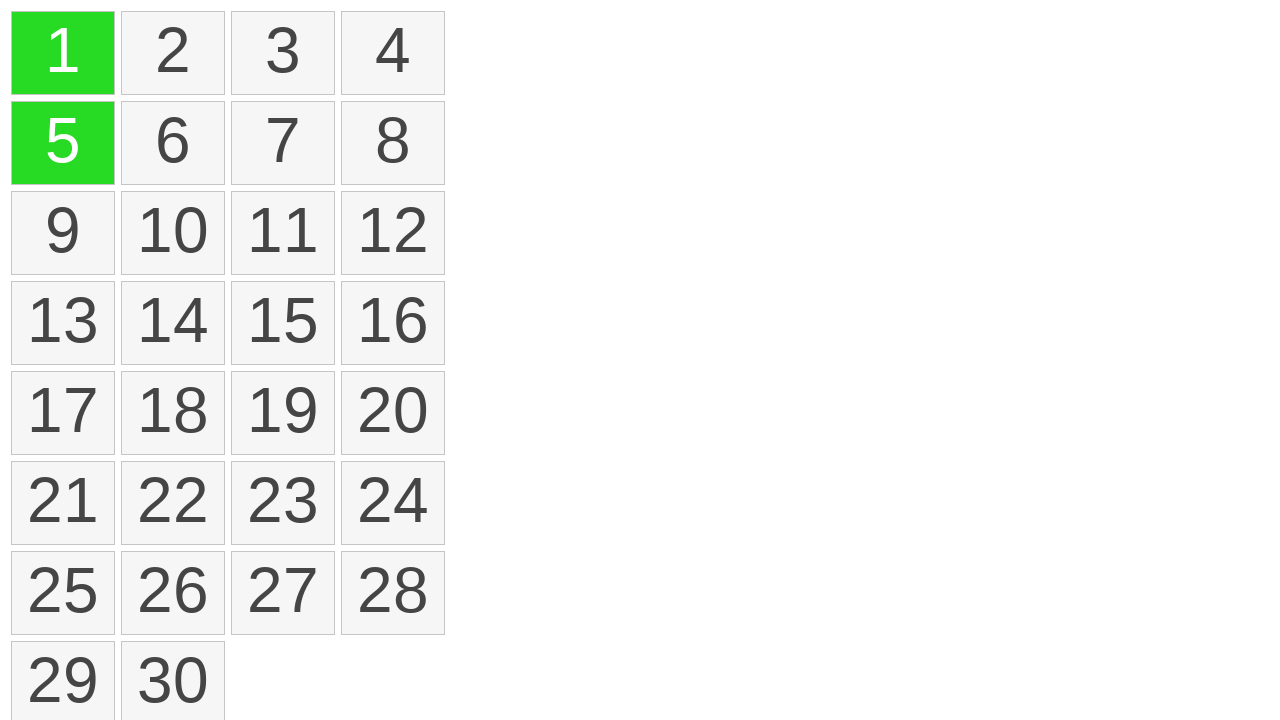

Ctrl+clicked rectangle at index 8 at (63, 233) on .ui-selectee >> nth=8
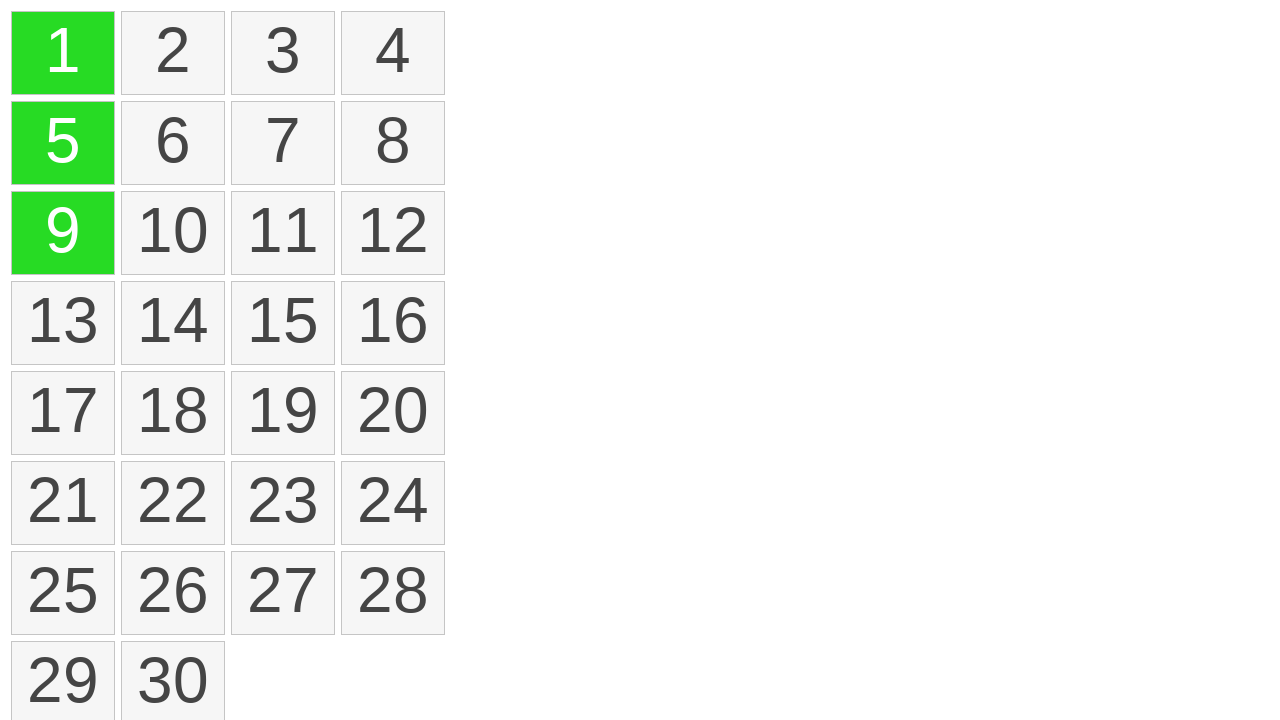

Ctrl+clicked rectangle at index 11 at (393, 233) on .ui-selectee >> nth=11
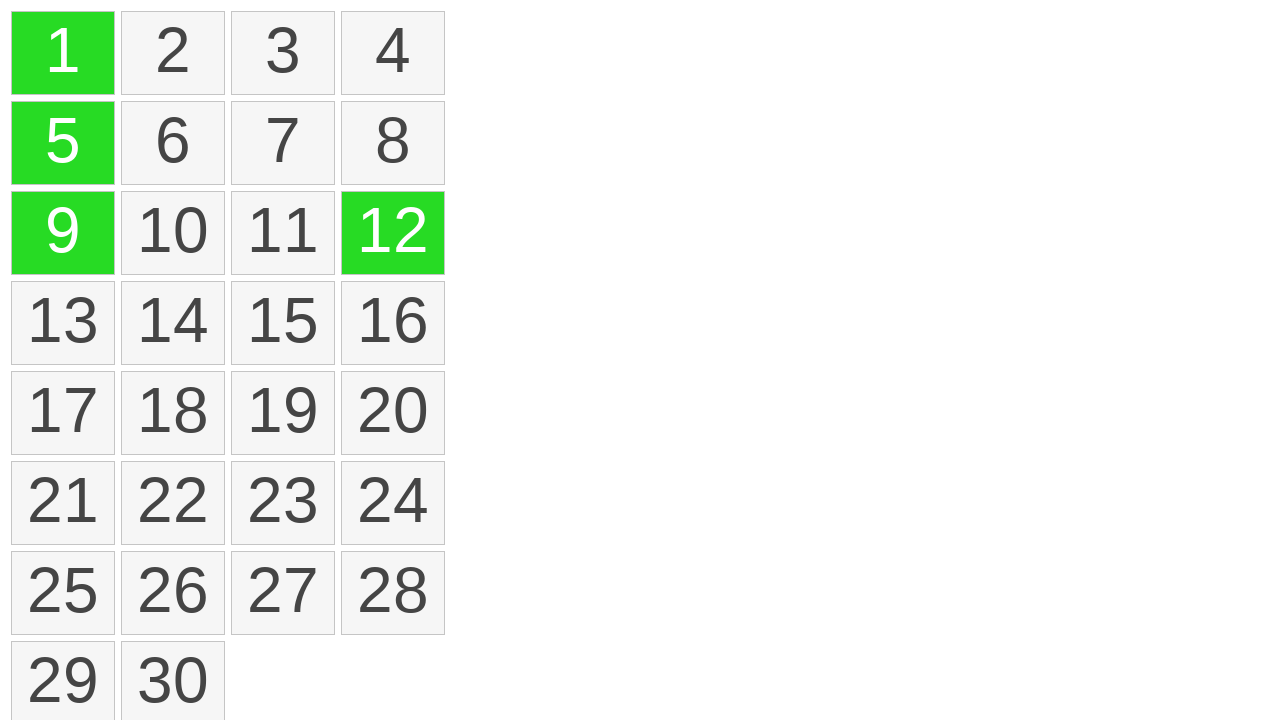

Released Control key
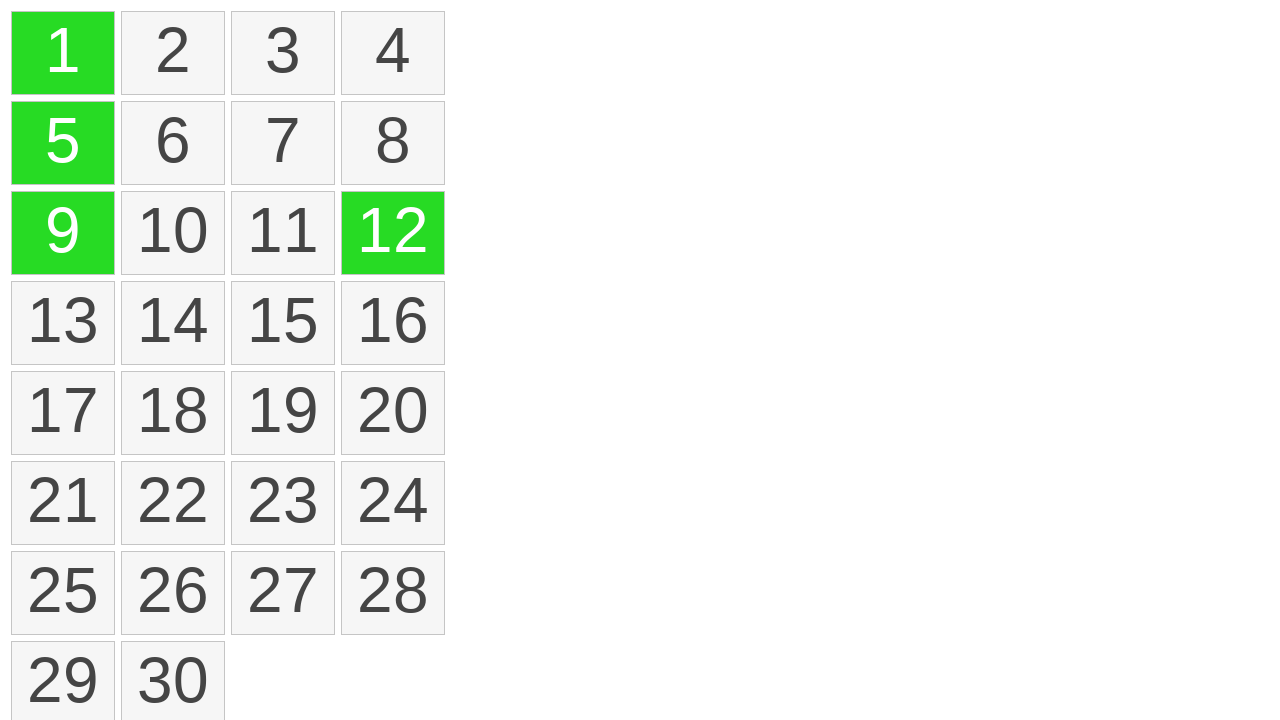

Waited for 1000ms for selection to complete
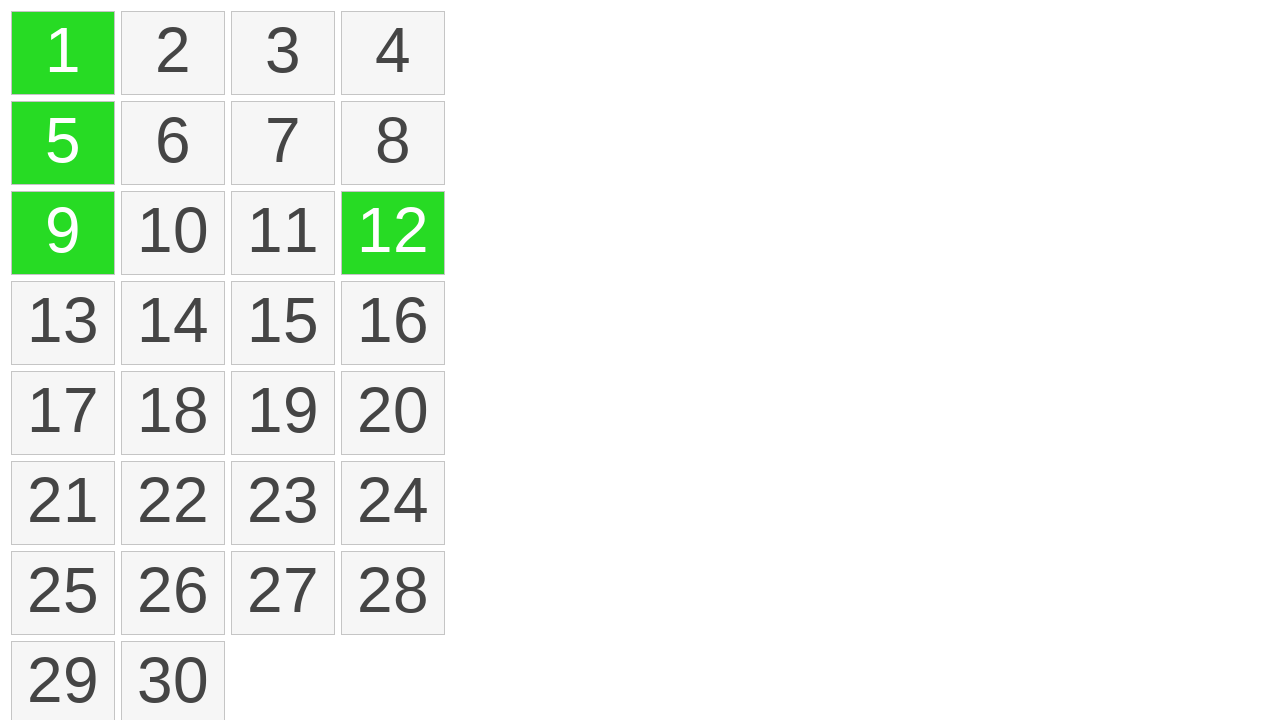

Located all selected rectangle elements
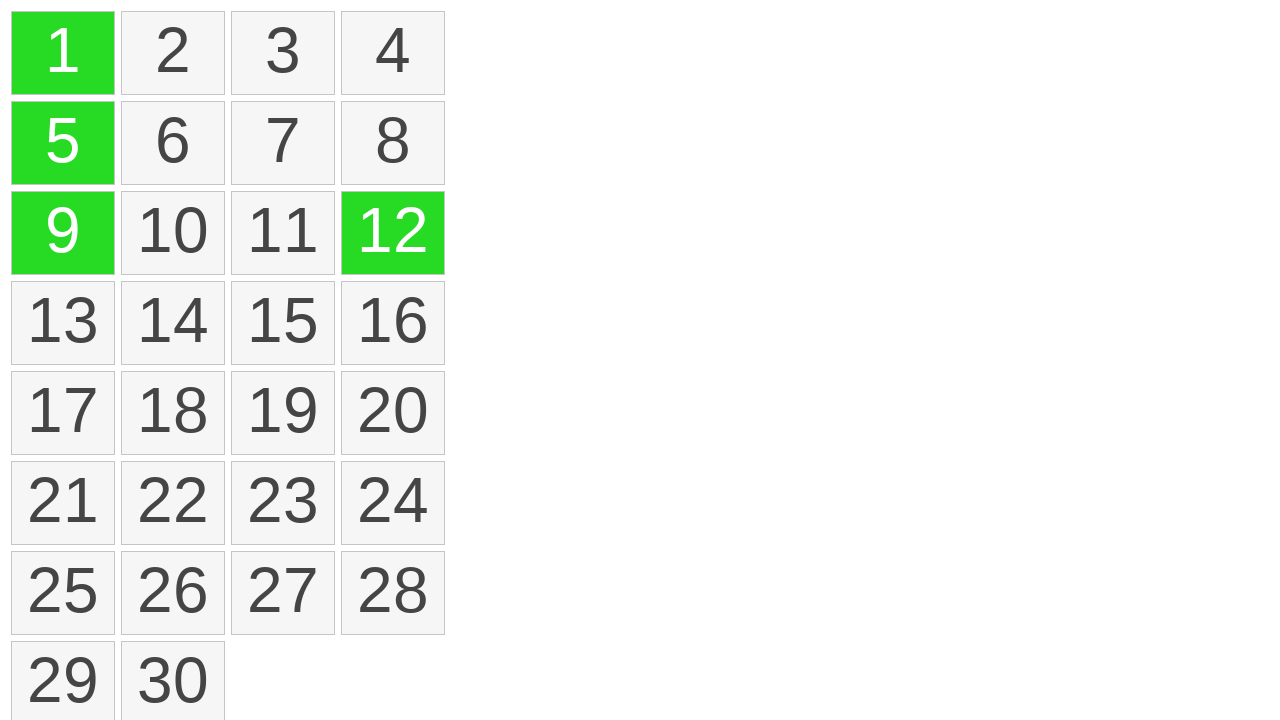

Verified that exactly 4 rectangles are selected
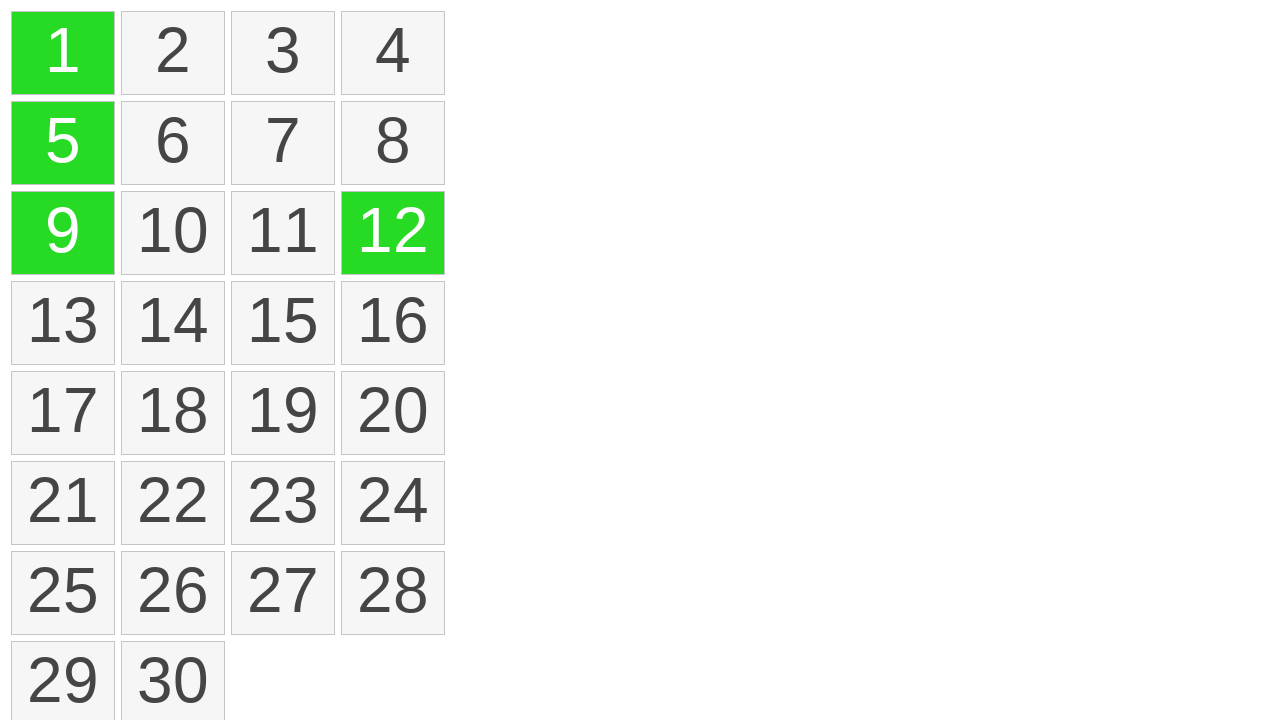

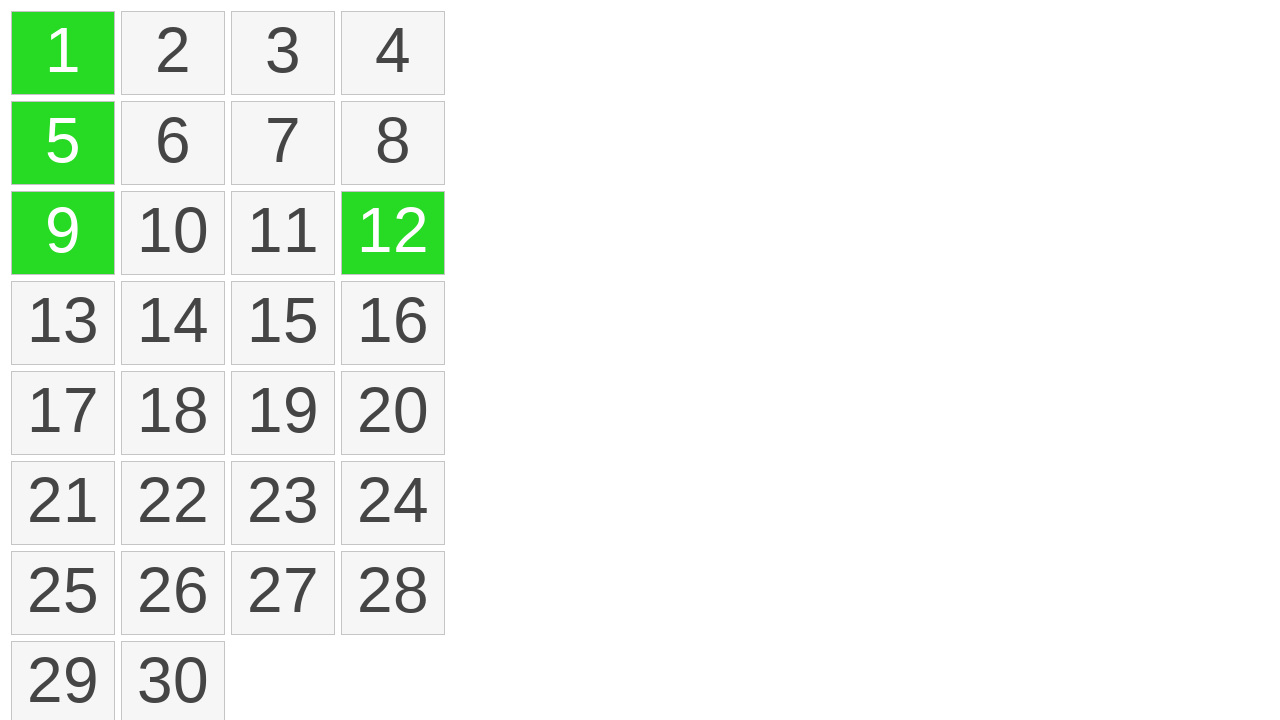